Navigates to a course automation demo page and verifies that navigation links (Home and Desafio) can be found on the page by their link text.

Starting URL: https://cursoautomacao.netlify.app/

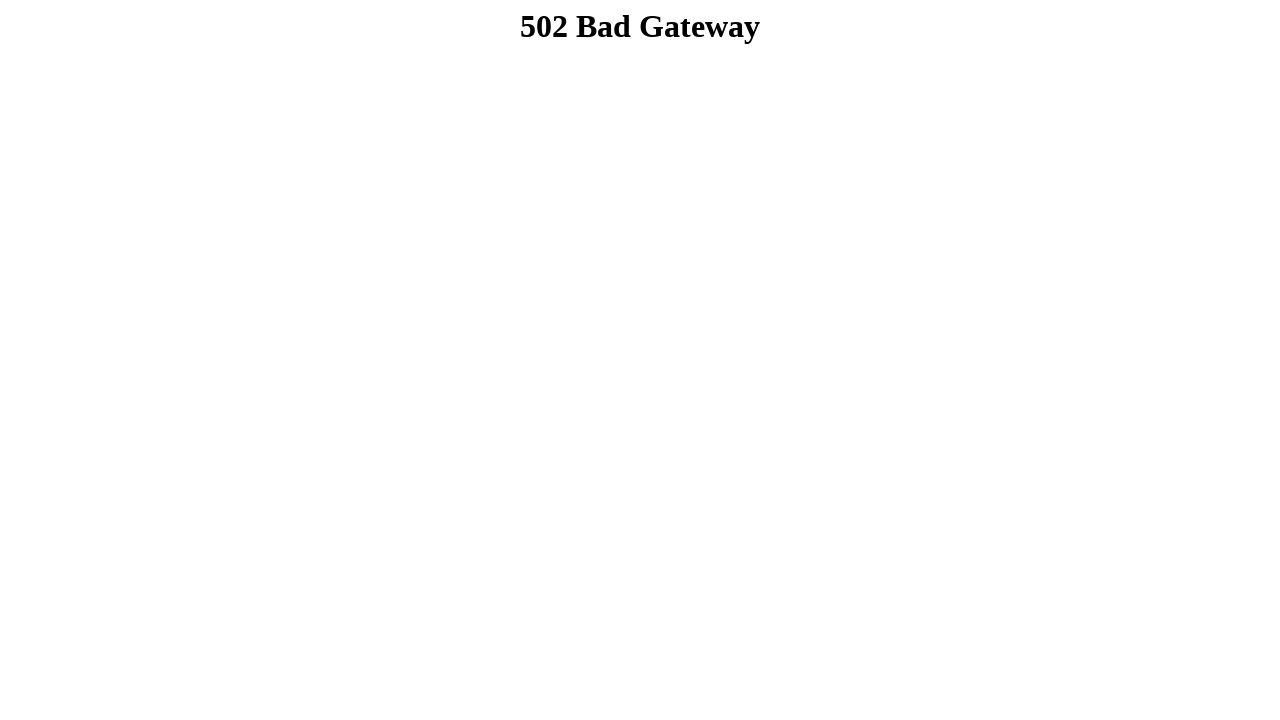

Navigated to course automation demo page
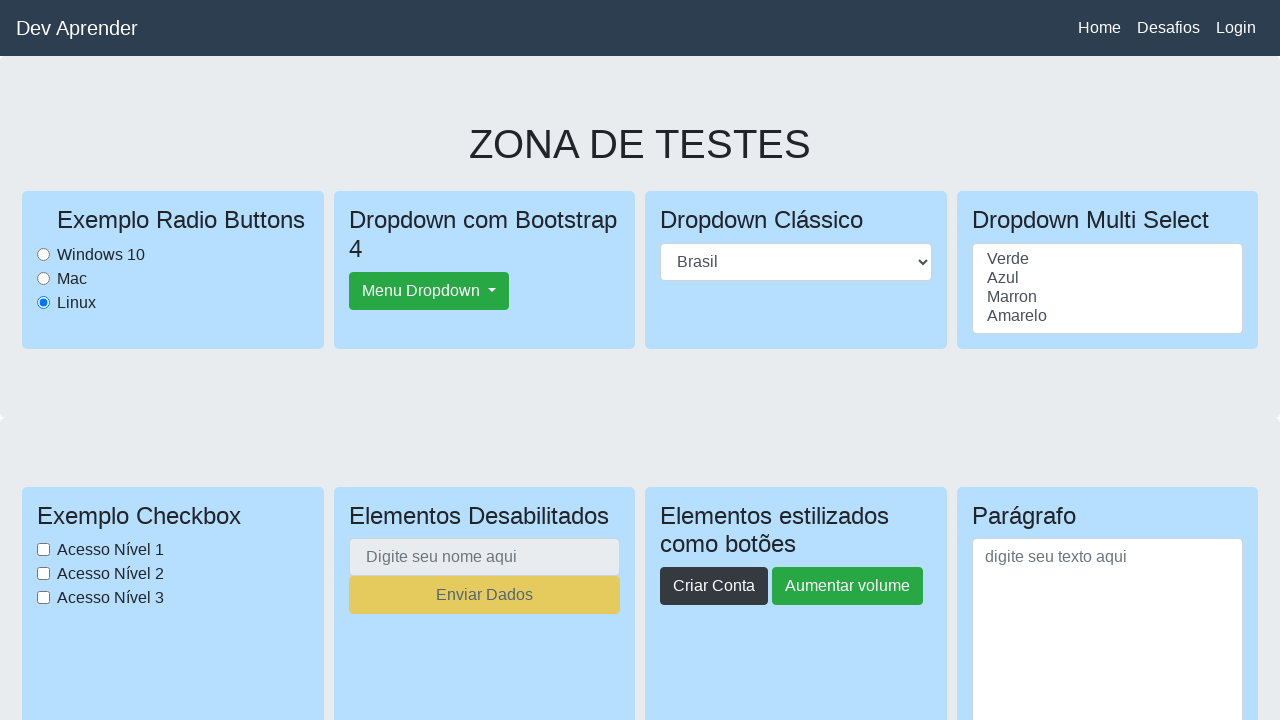

Located Home link by exact text match
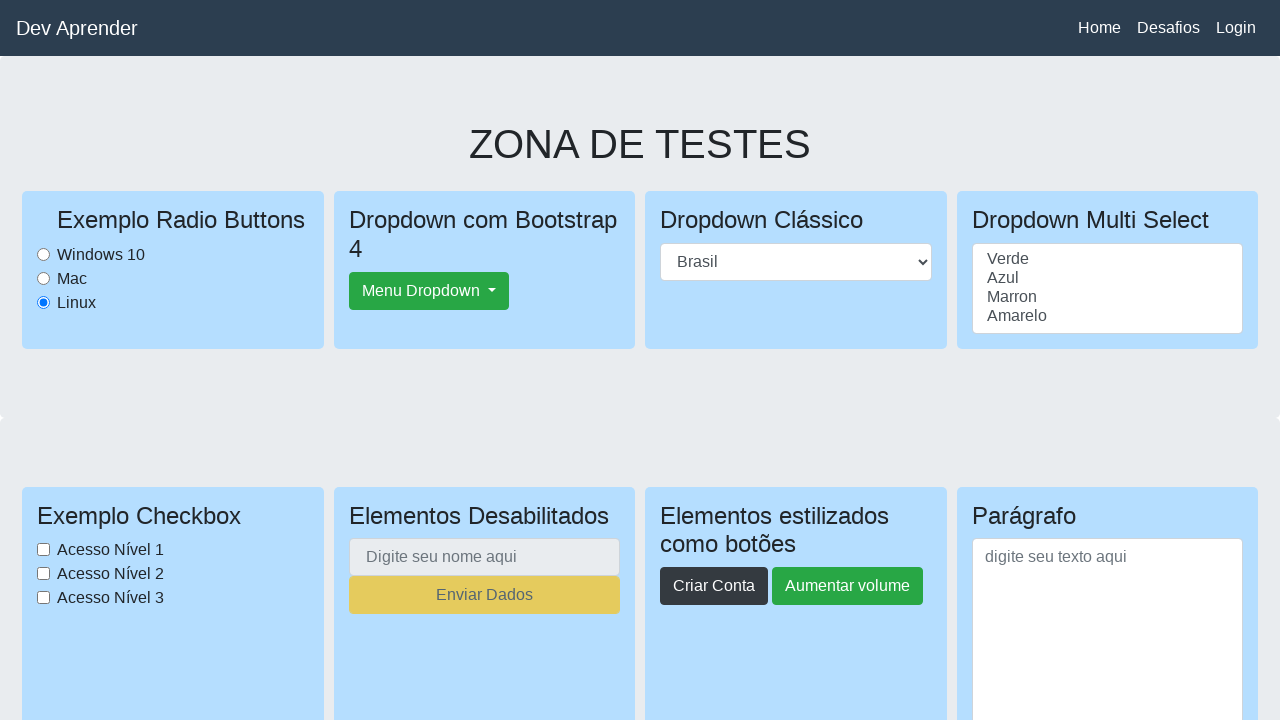

Home link is visible on the page
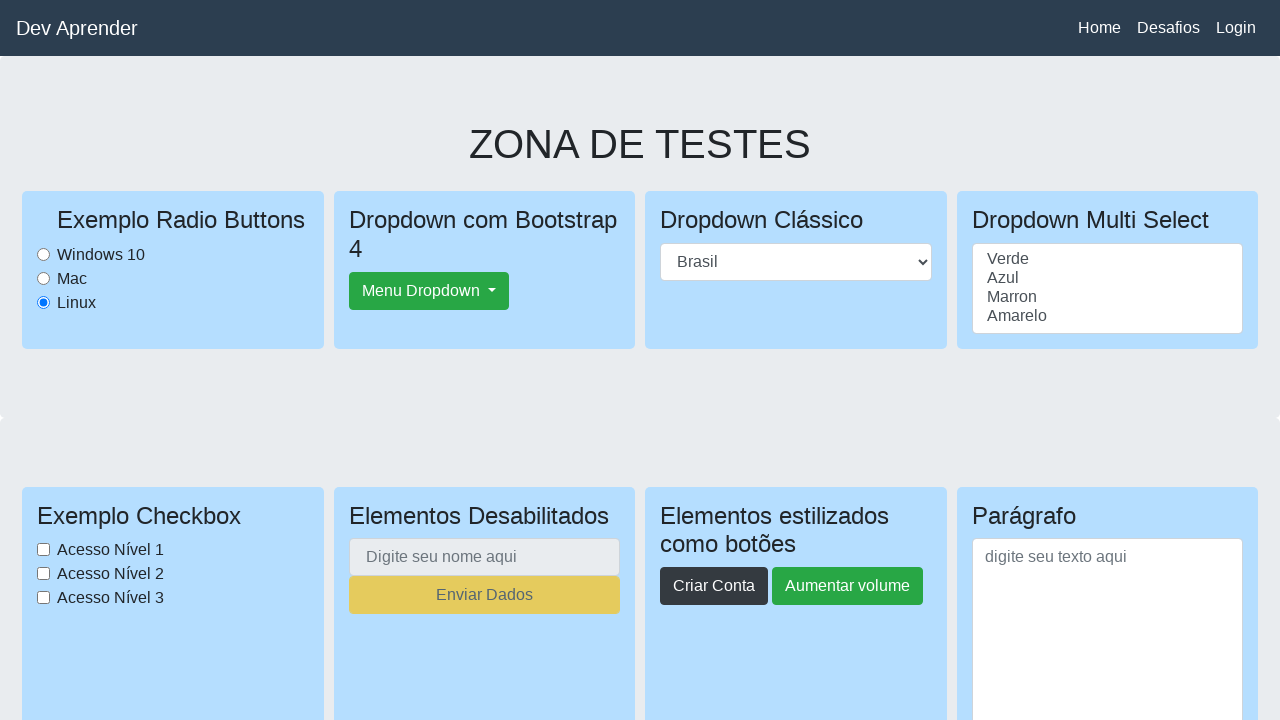

Located Desafio link by partial text match
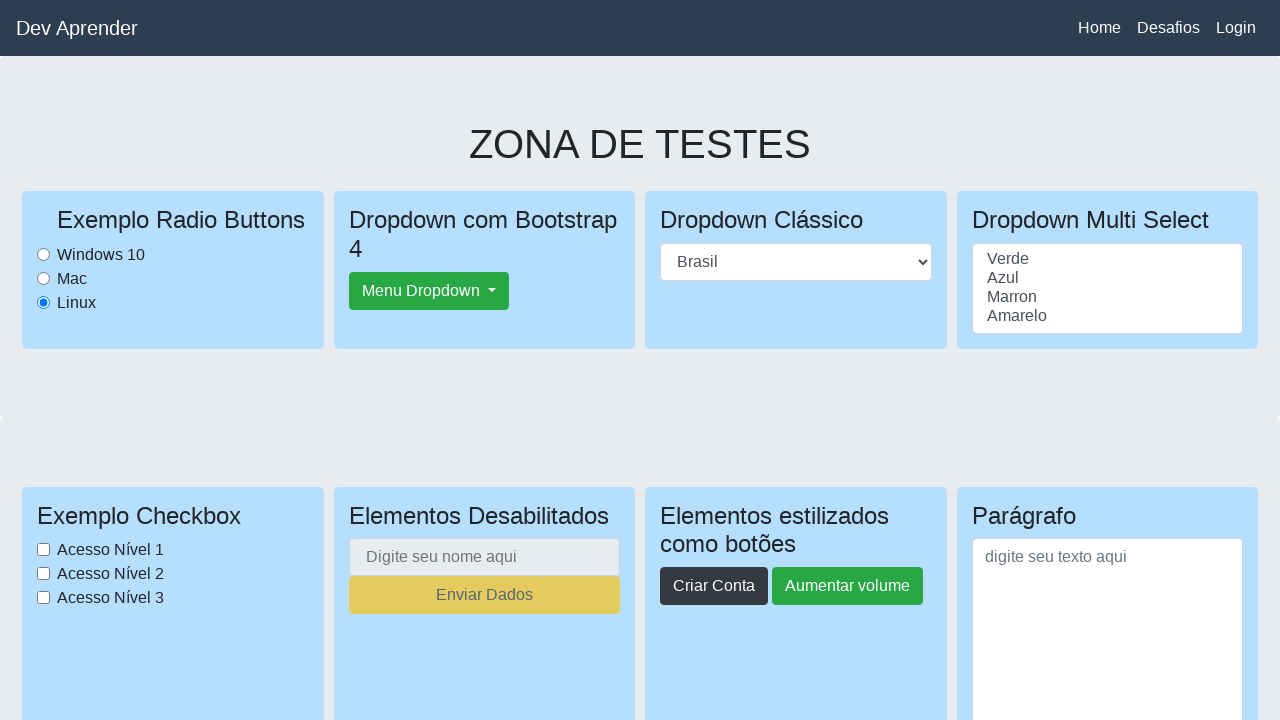

Desafio link is visible on the page
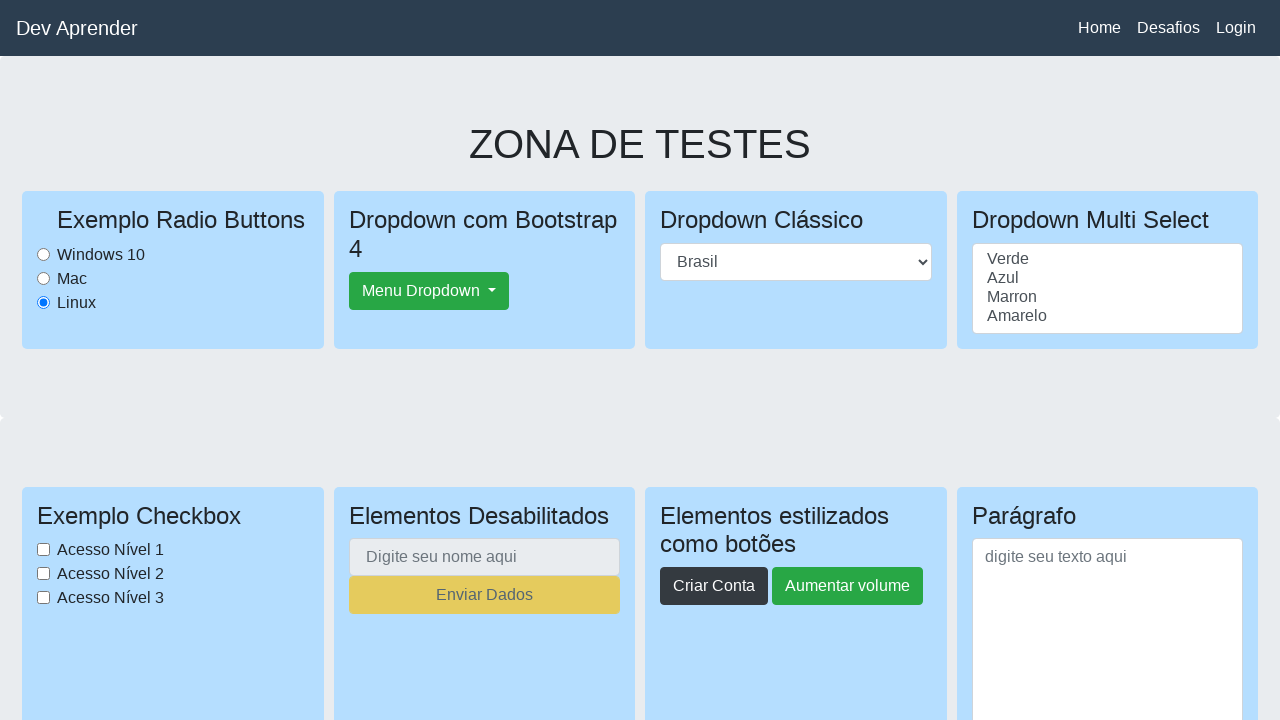

Verified Home link is present on the page
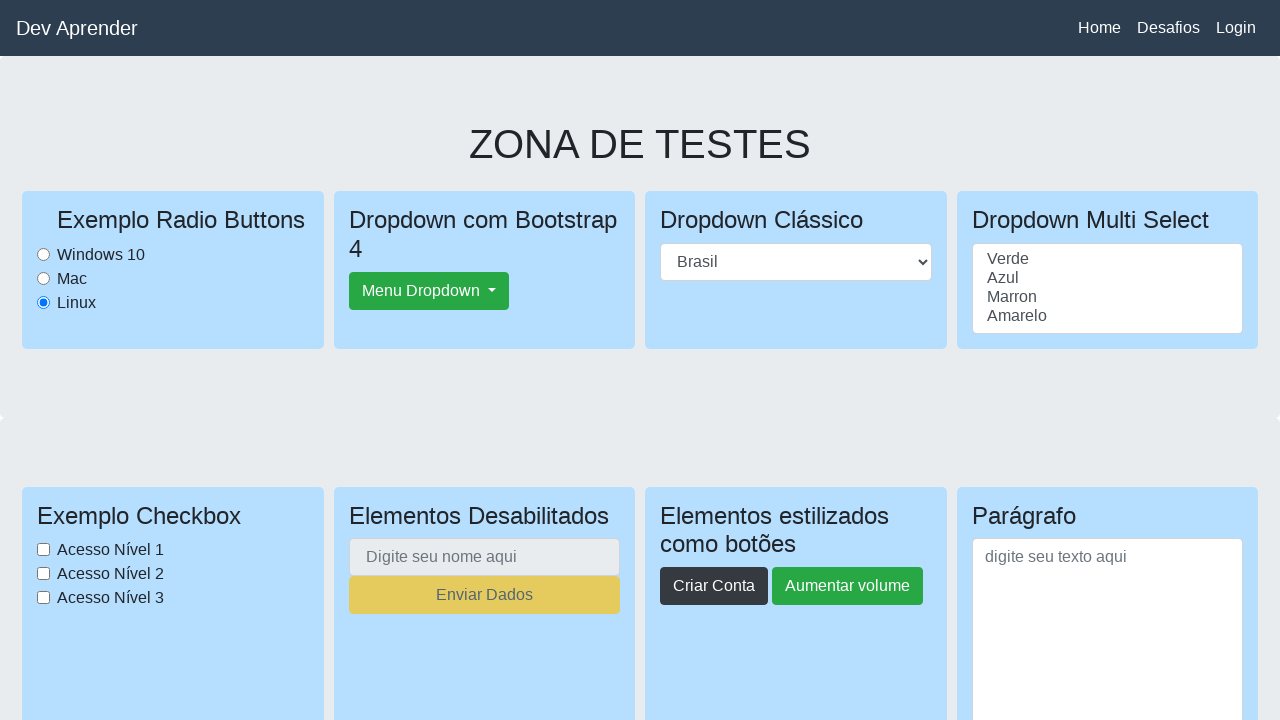

Verified Desafio link is present on the page
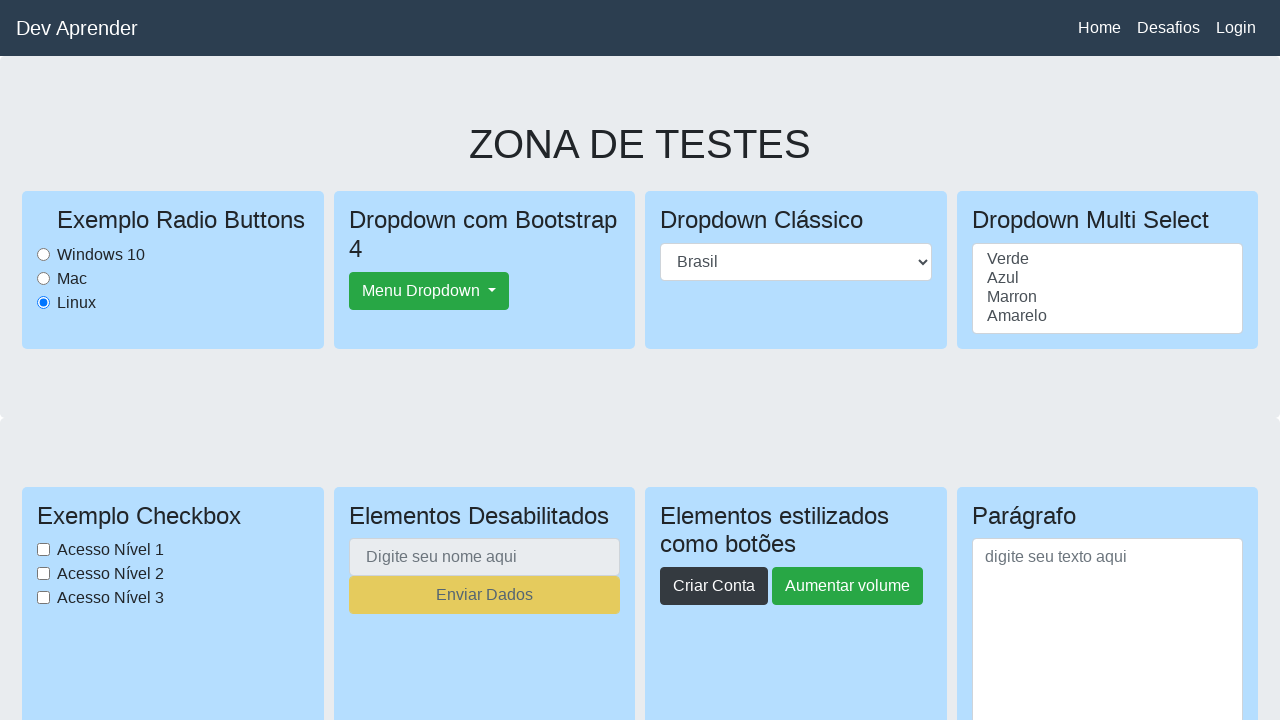

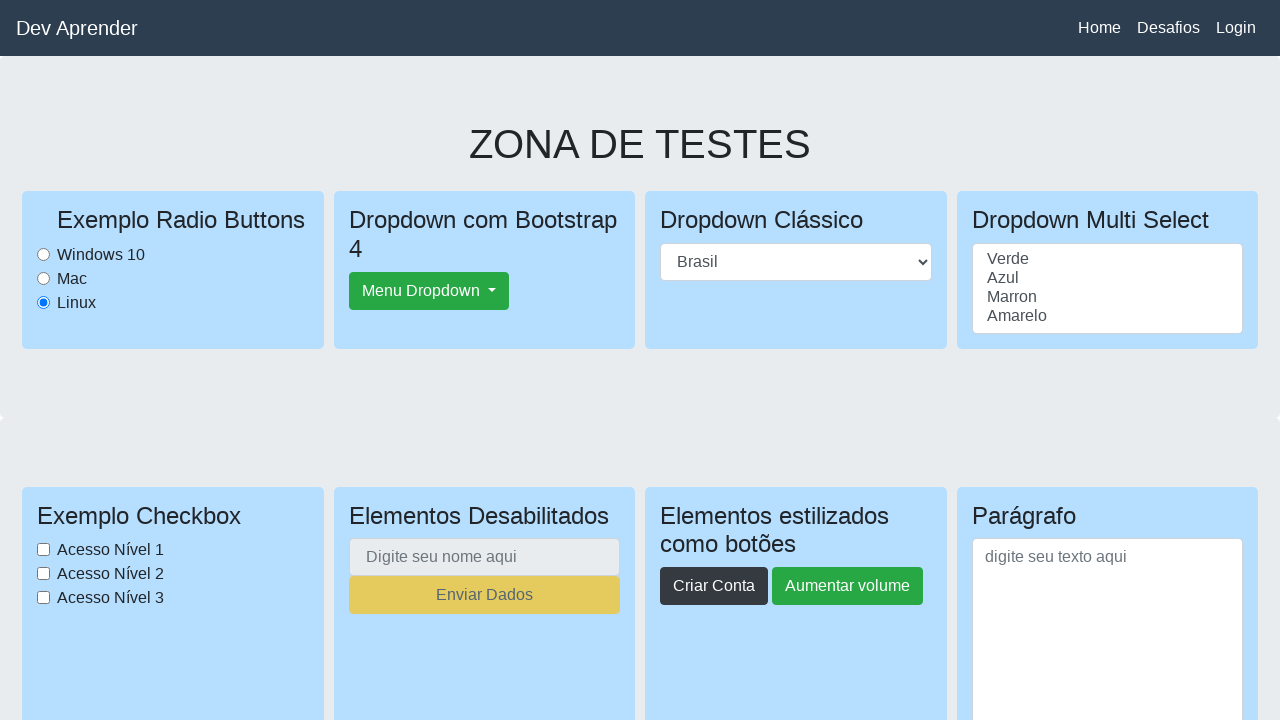